Tests drag and drop functionality by dragging element A to element B's position, then dragging it back to the original position

Starting URL: https://the-internet.herokuapp.com/drag_and_drop

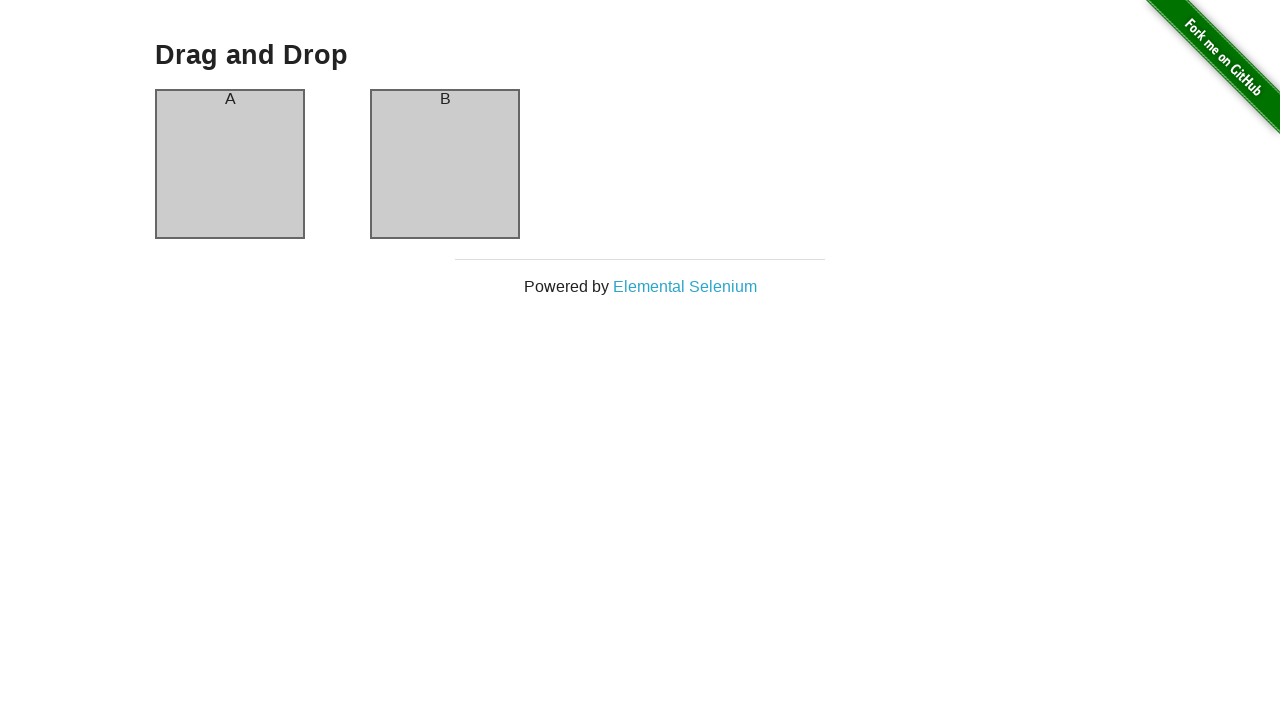

Column A element is visible
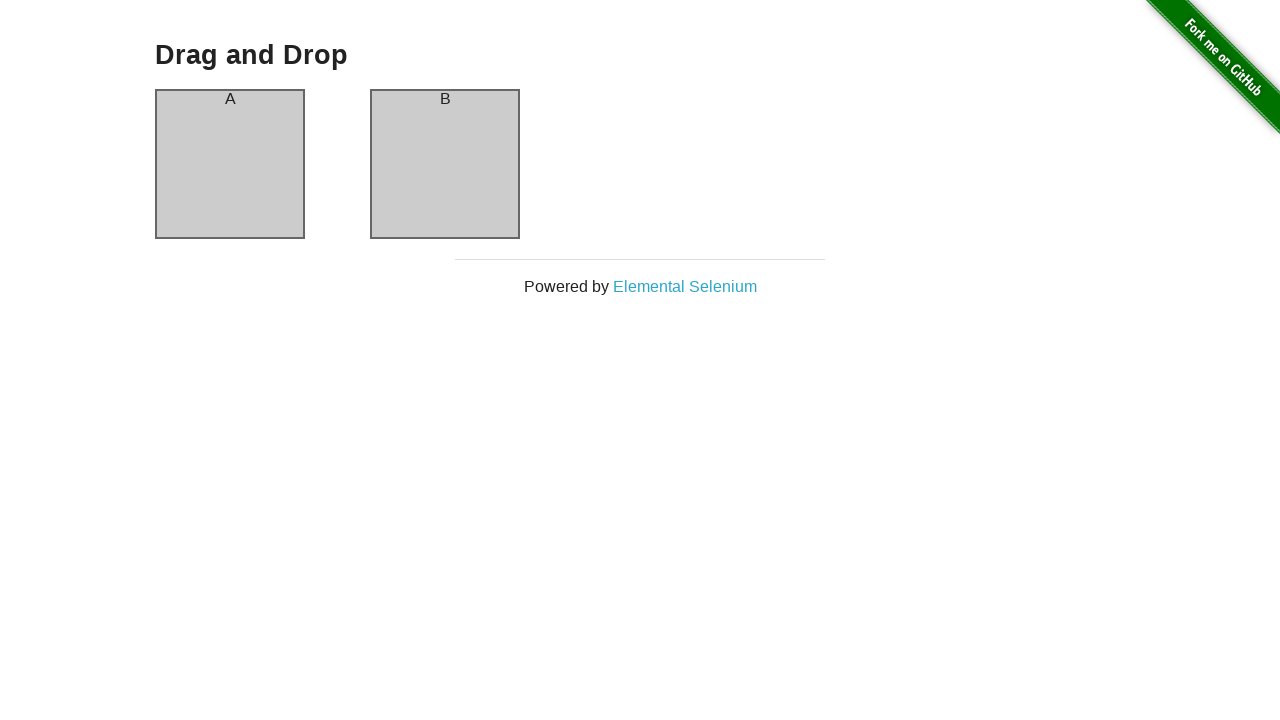

Column B element is visible
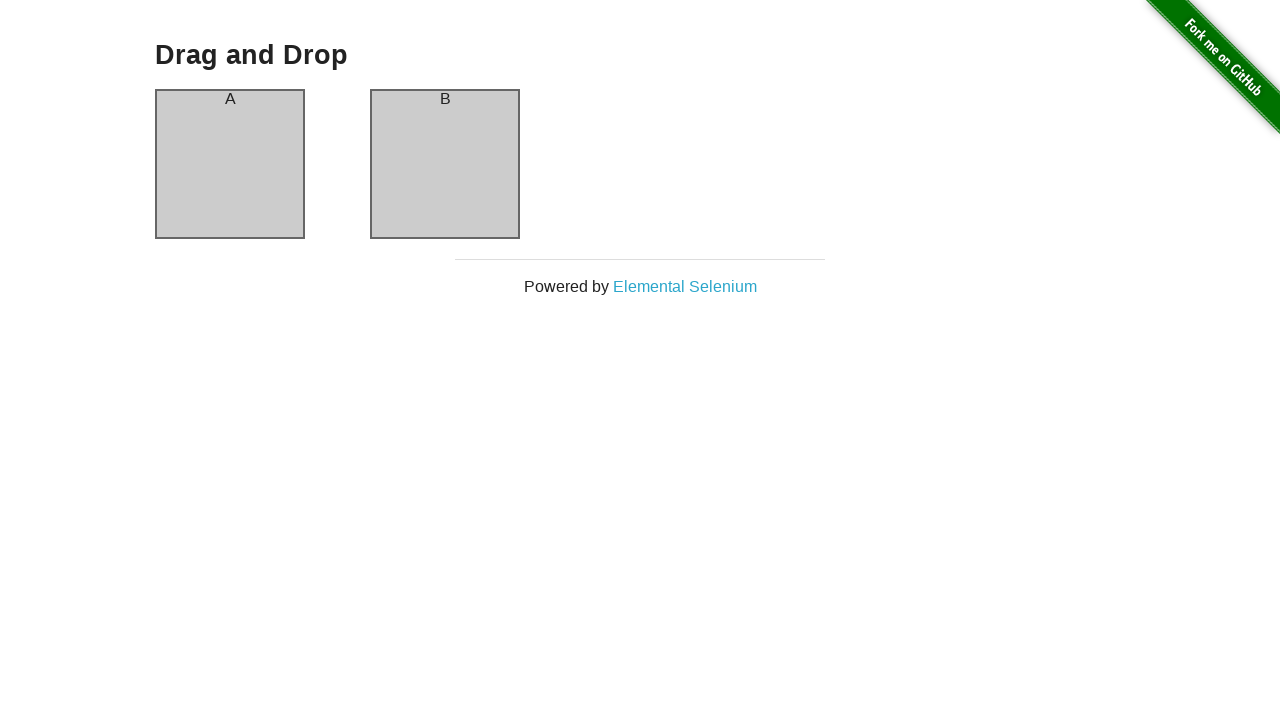

Dragged column A to column B position at (445, 164)
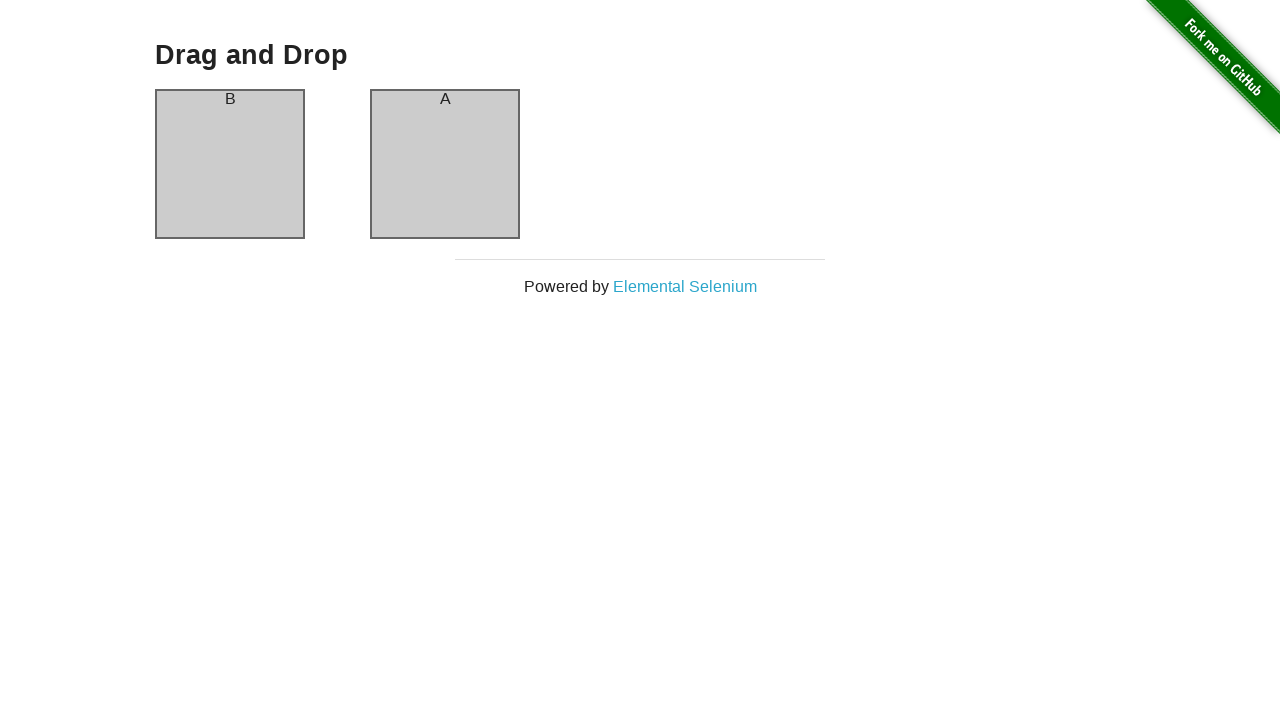

Waited for drag and drop animation to complete
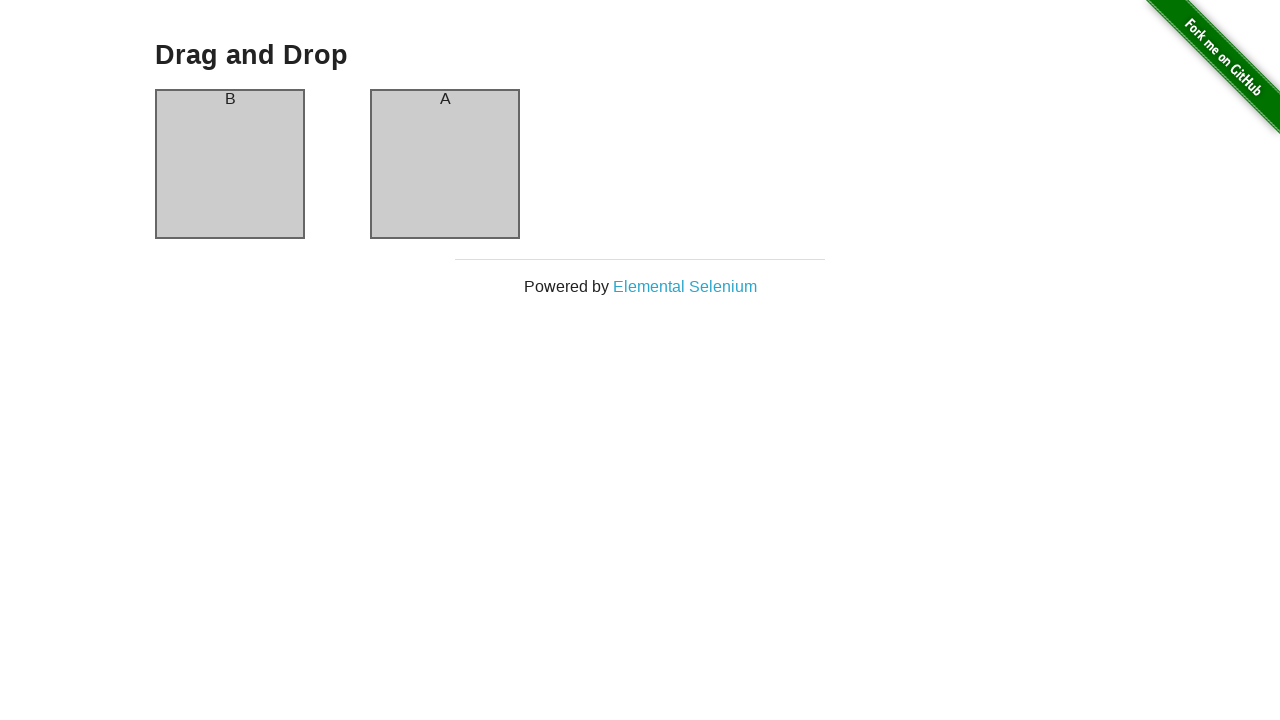

Dragged column B back to original column A position at (230, 164)
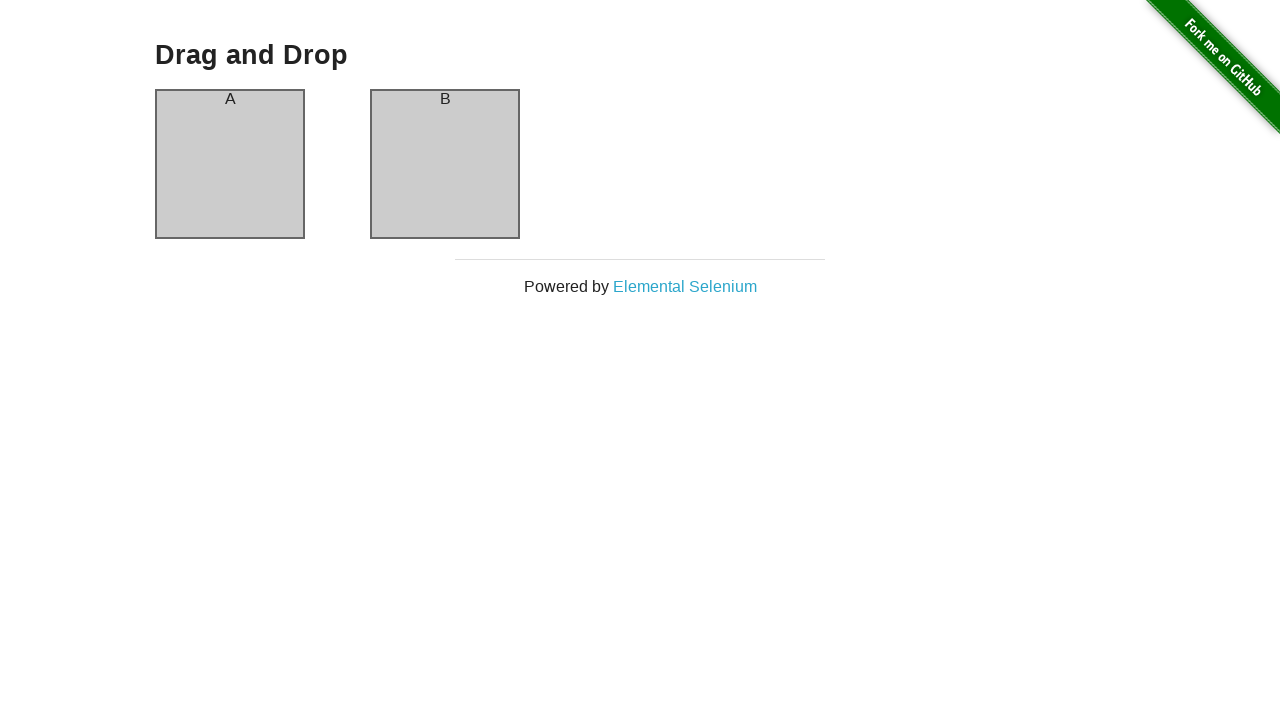

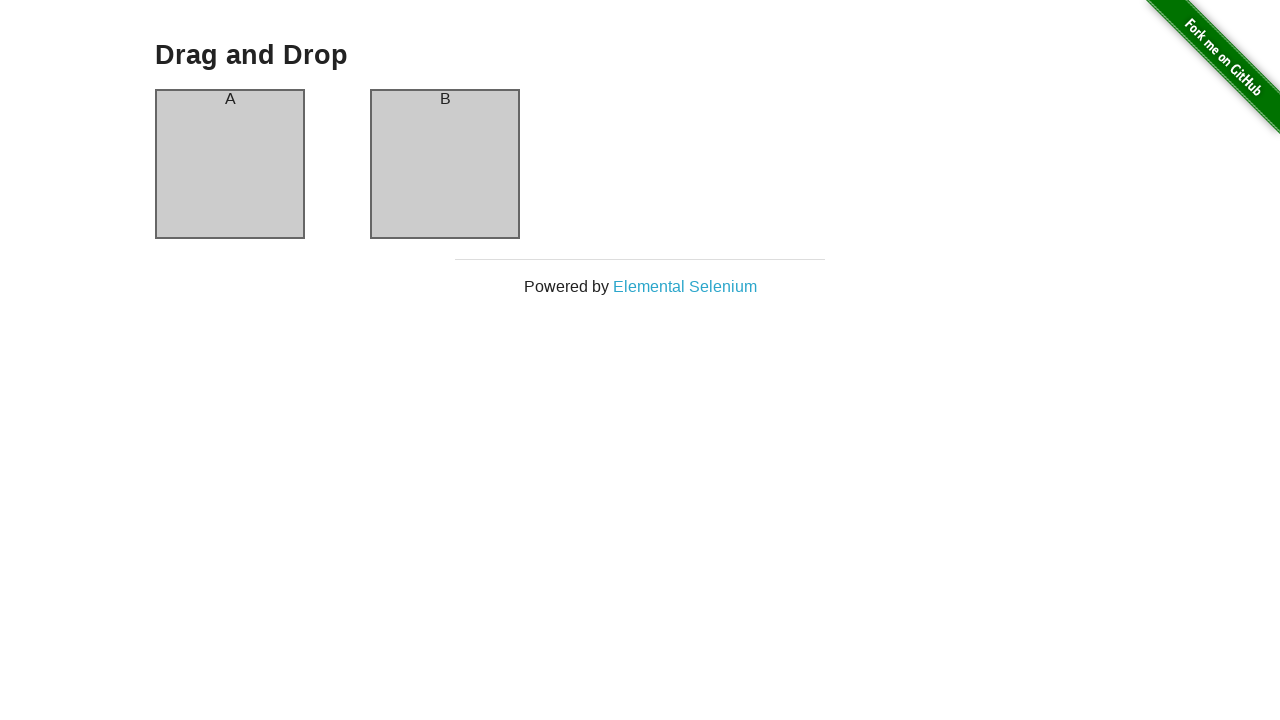